Navigates to the Reqres API homepage and verifies the page loads successfully

Starting URL: https://reqres.in/

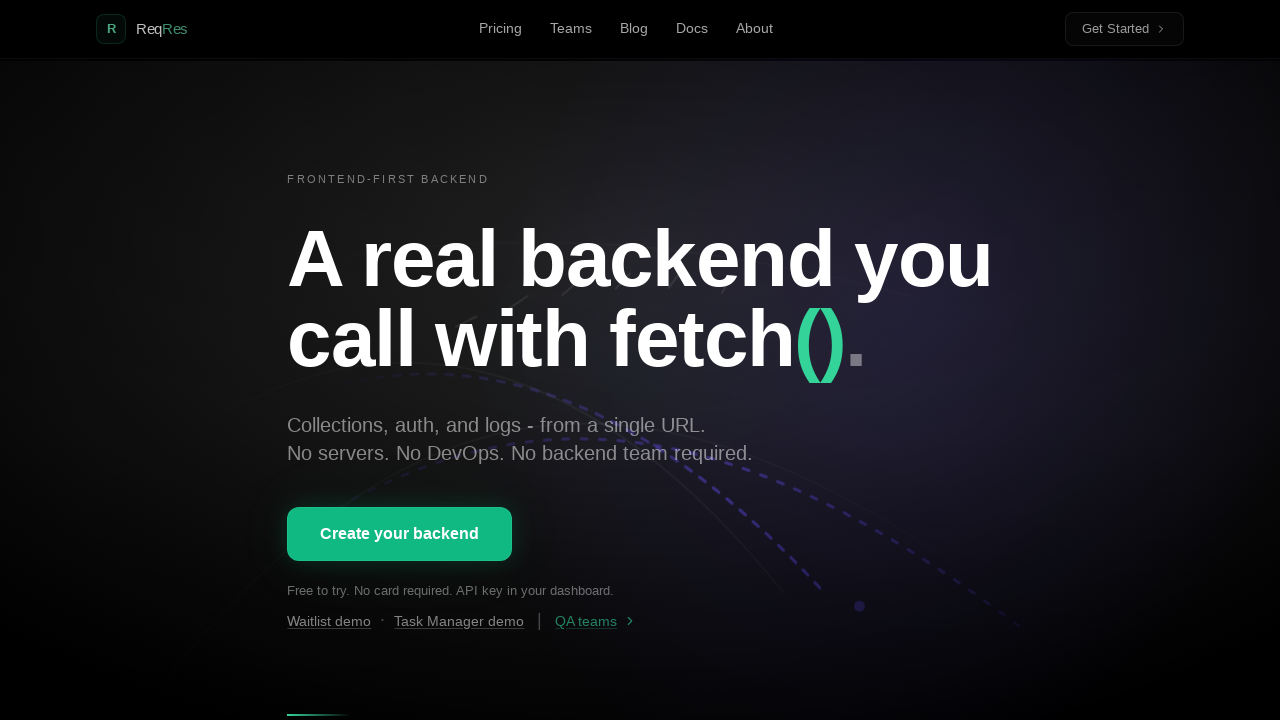

Waited for page DOM content to load
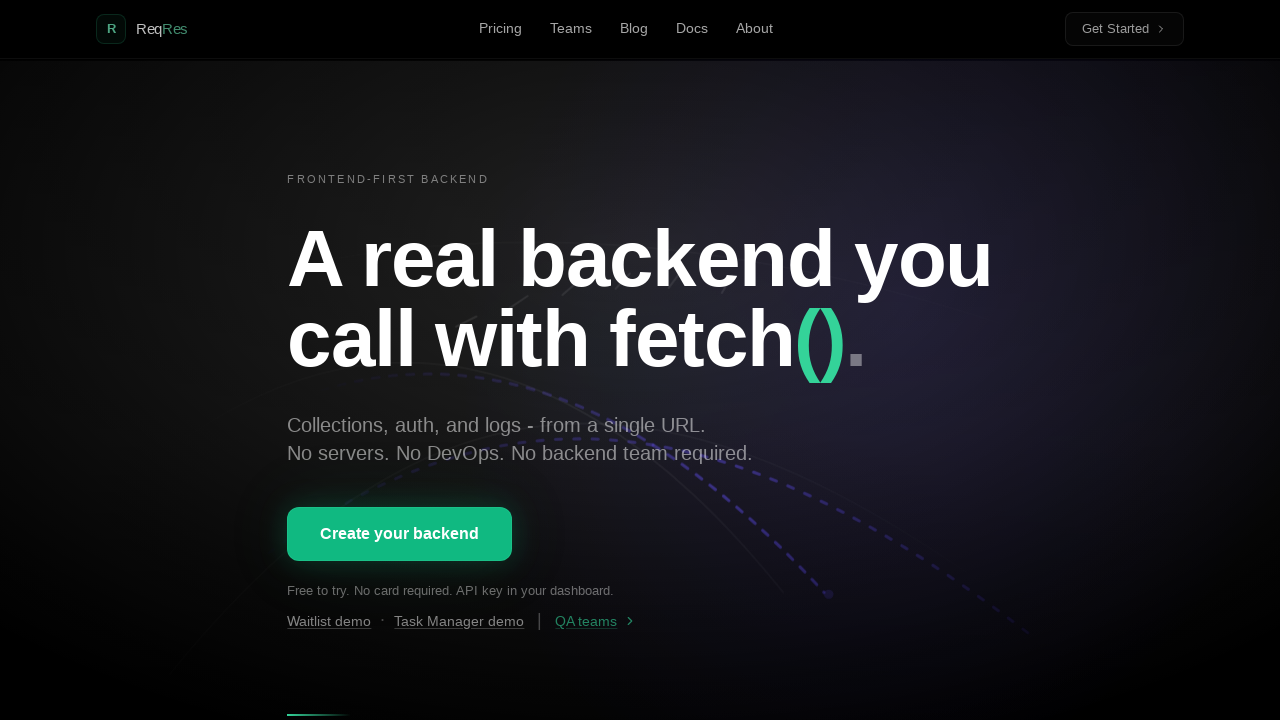

Verified page body element is present - Reqres API homepage loaded successfully
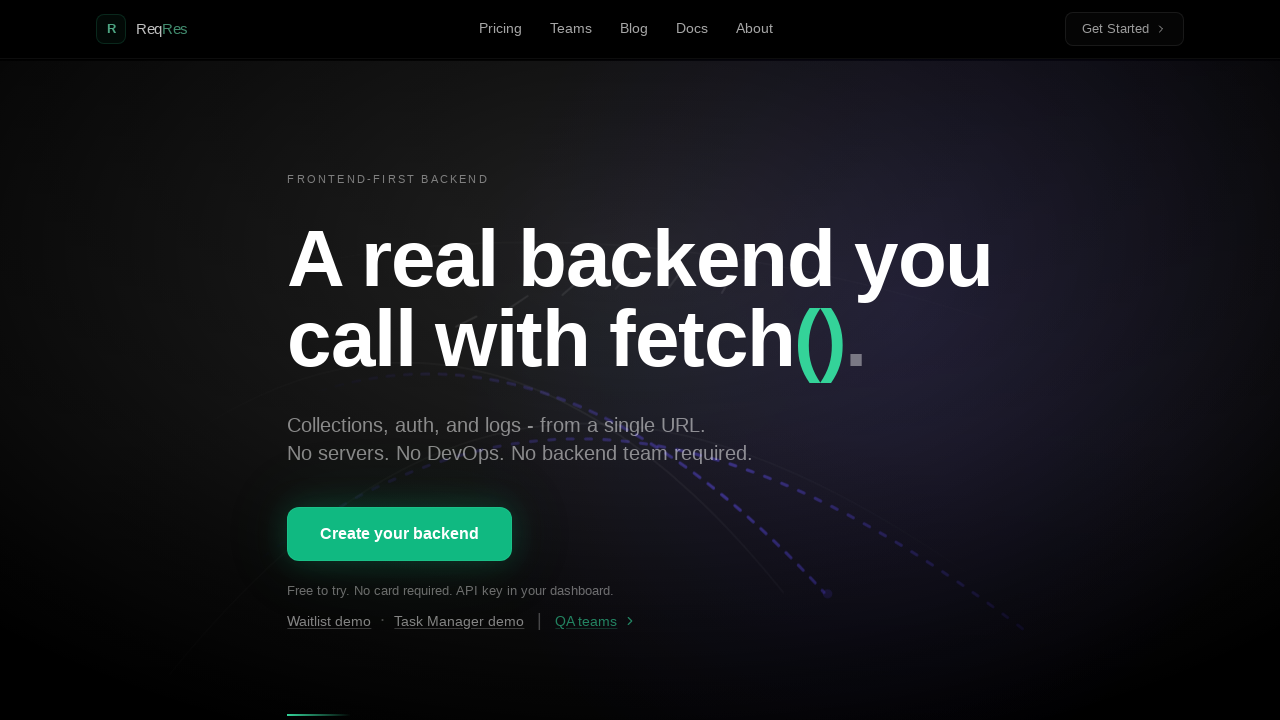

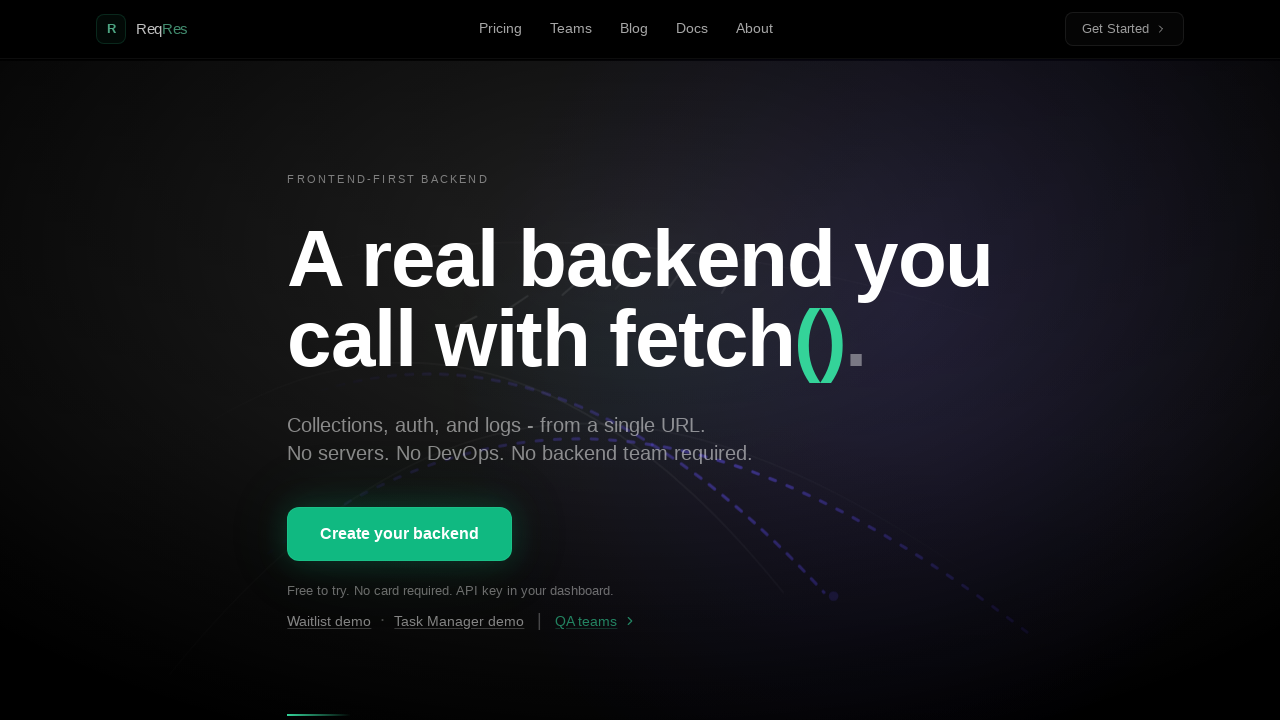